Navigates to mortgage calculator website, scrolls to the share button, clicks it, and scrolls back up

Starting URL: https://www.mortgagecalculator.org

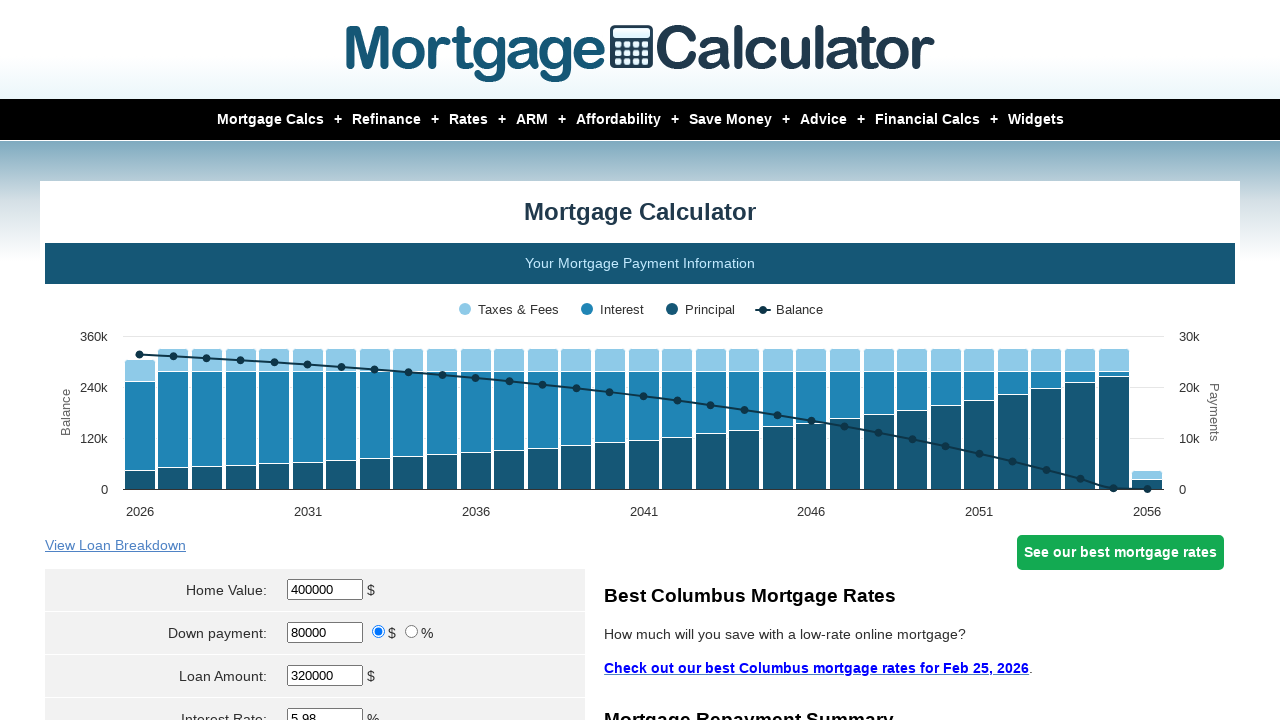

Waited for mortgage calculator page to load
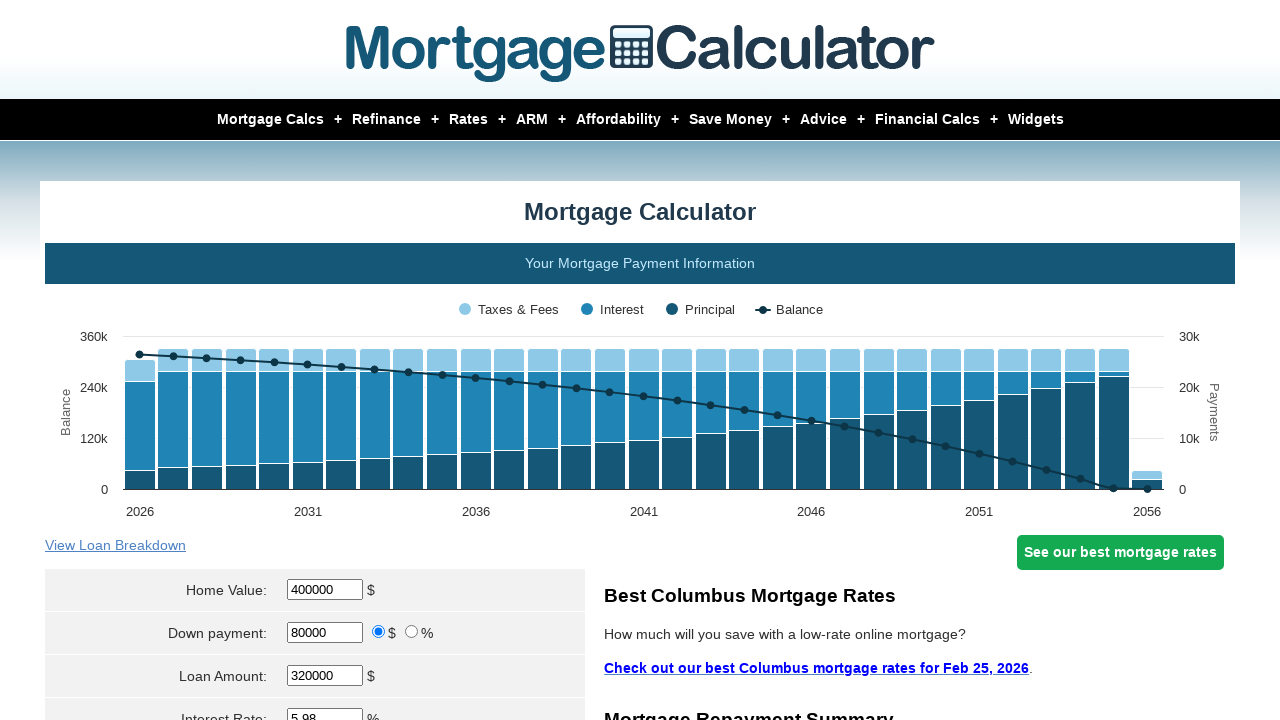

Scrolled to share button element
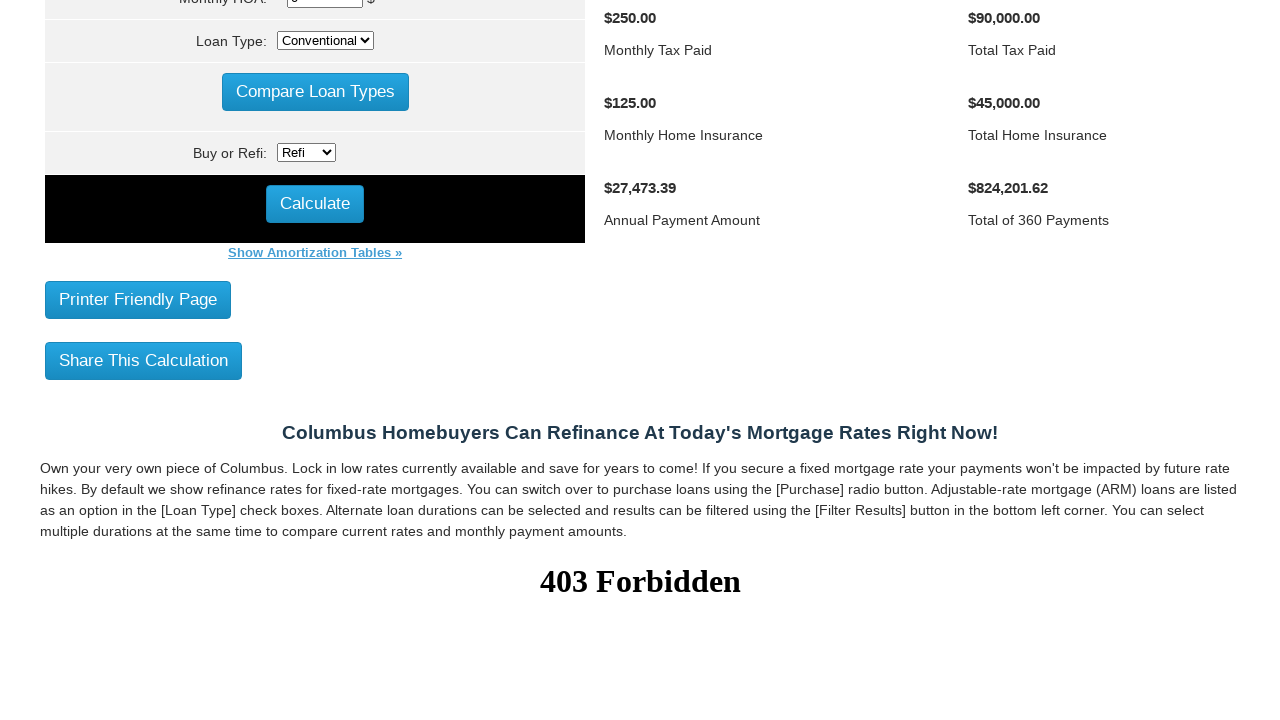

Waited for share button to be ready
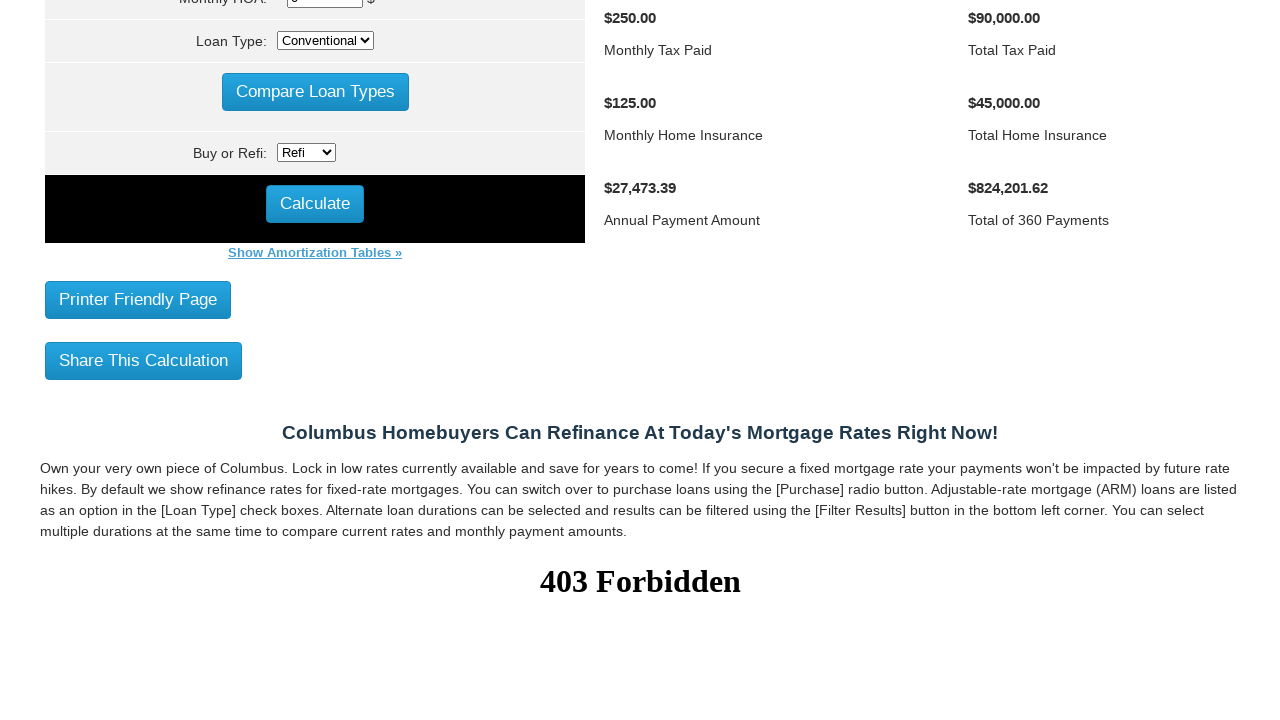

Clicked share button at (144, 360) on xpath=//*[@id='share_button']
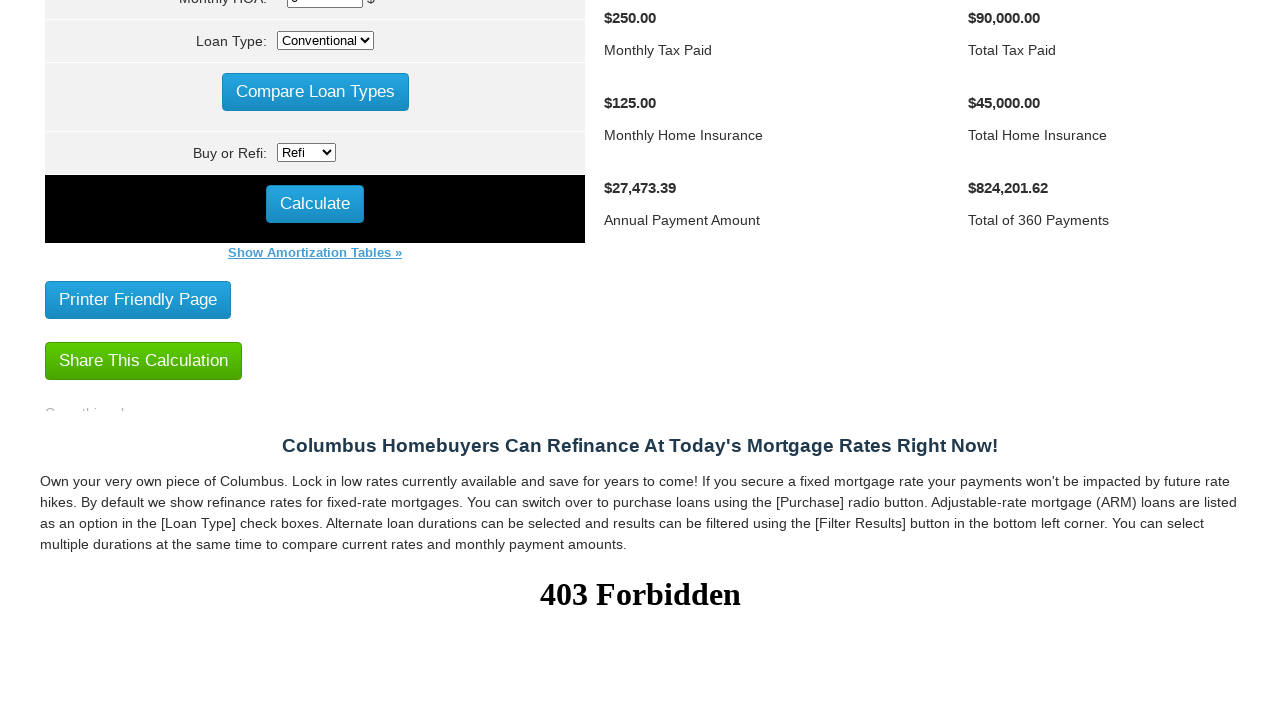

Waited after clicking share button
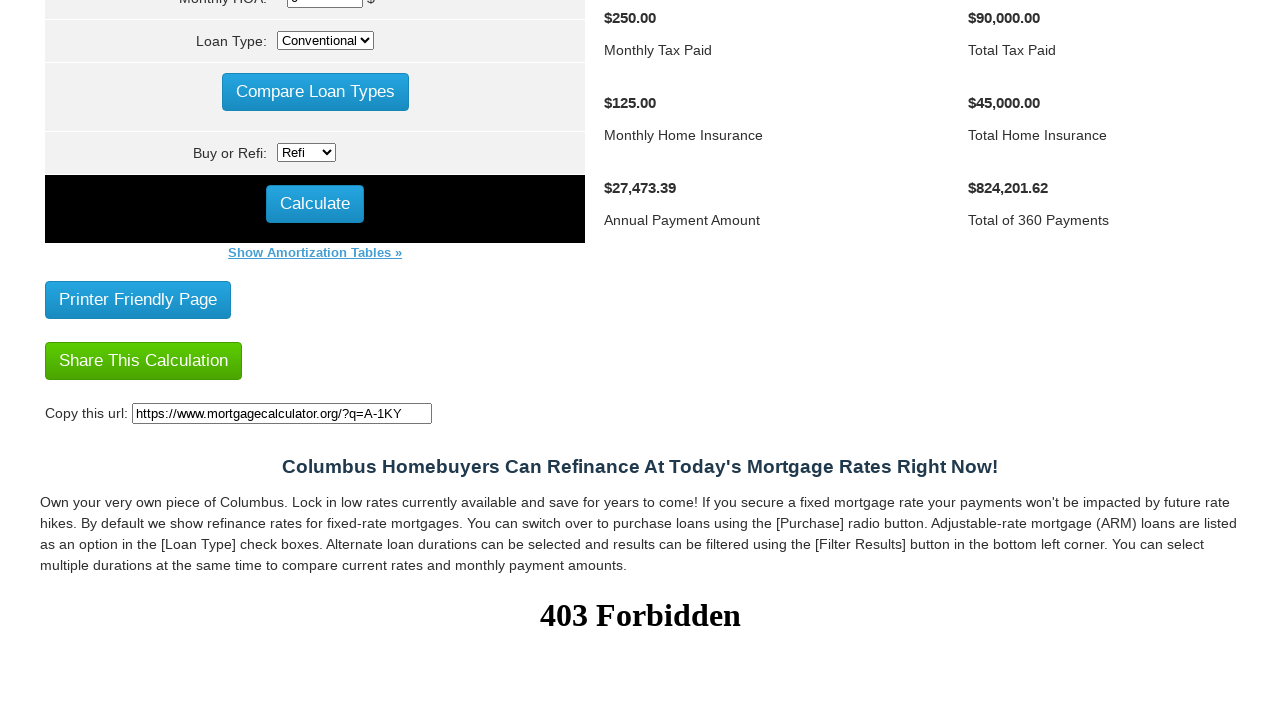

Scrolled back up 400 pixels
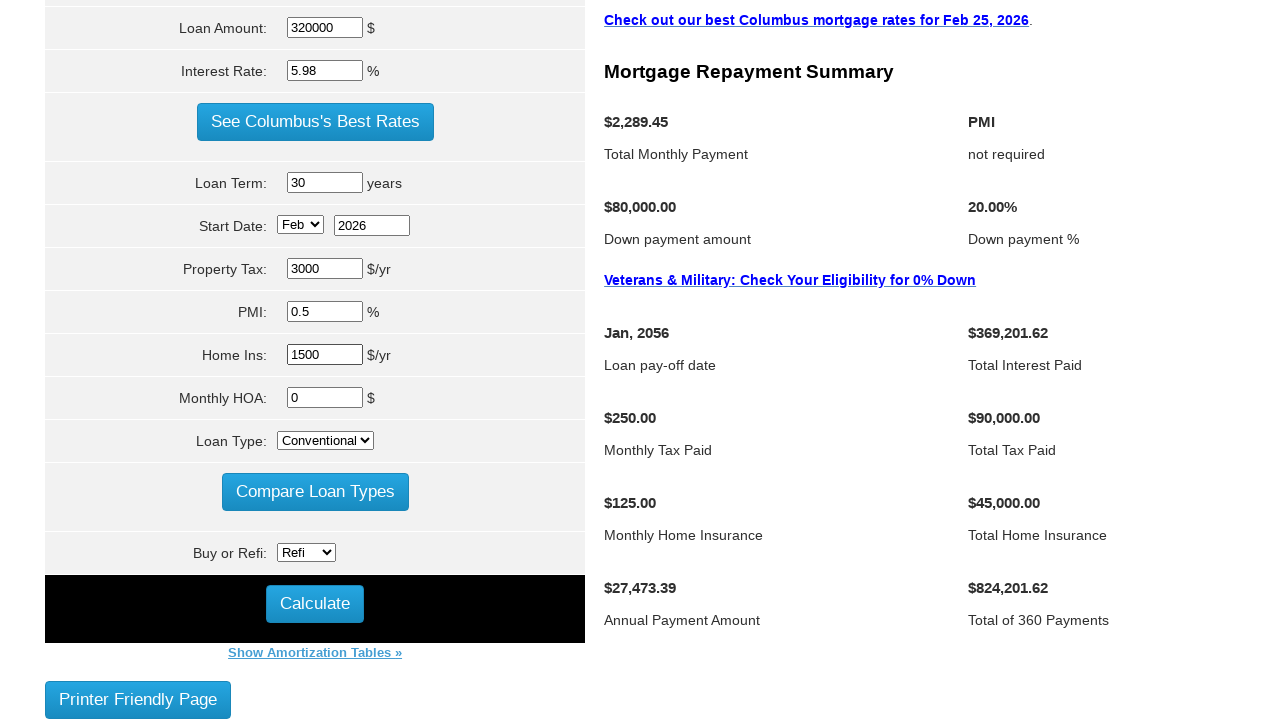

Finished scrolling operation
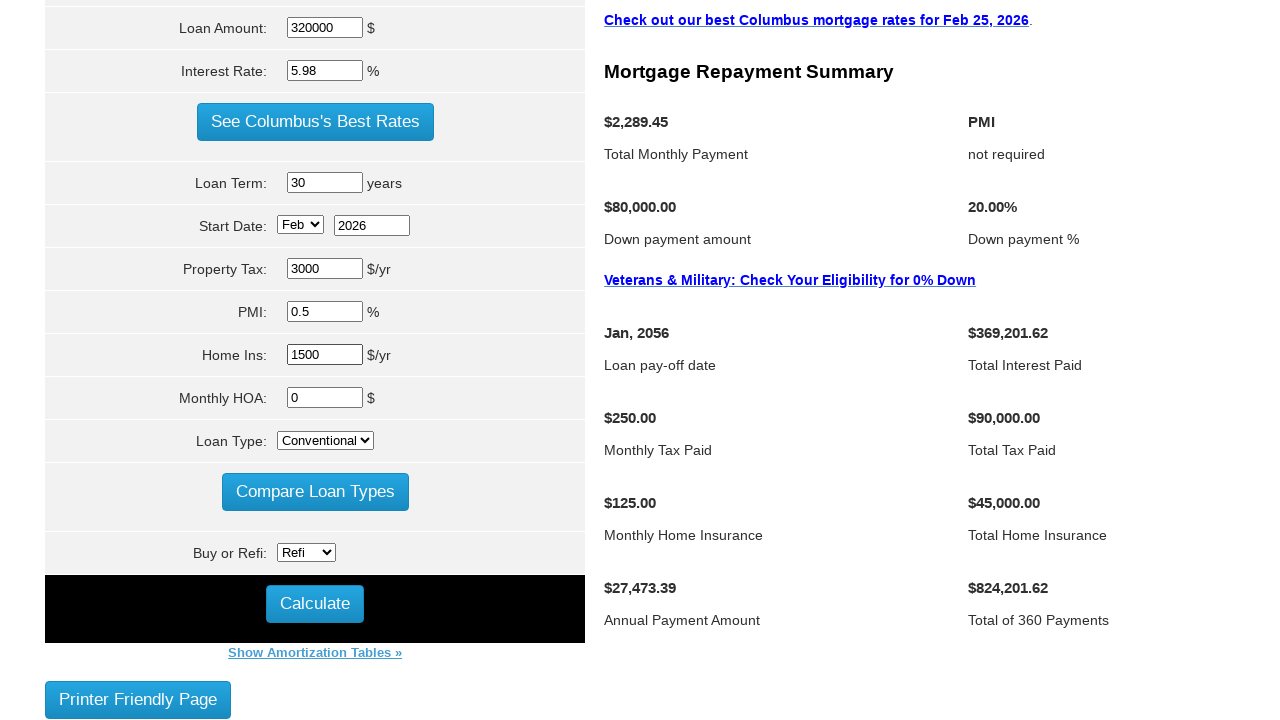

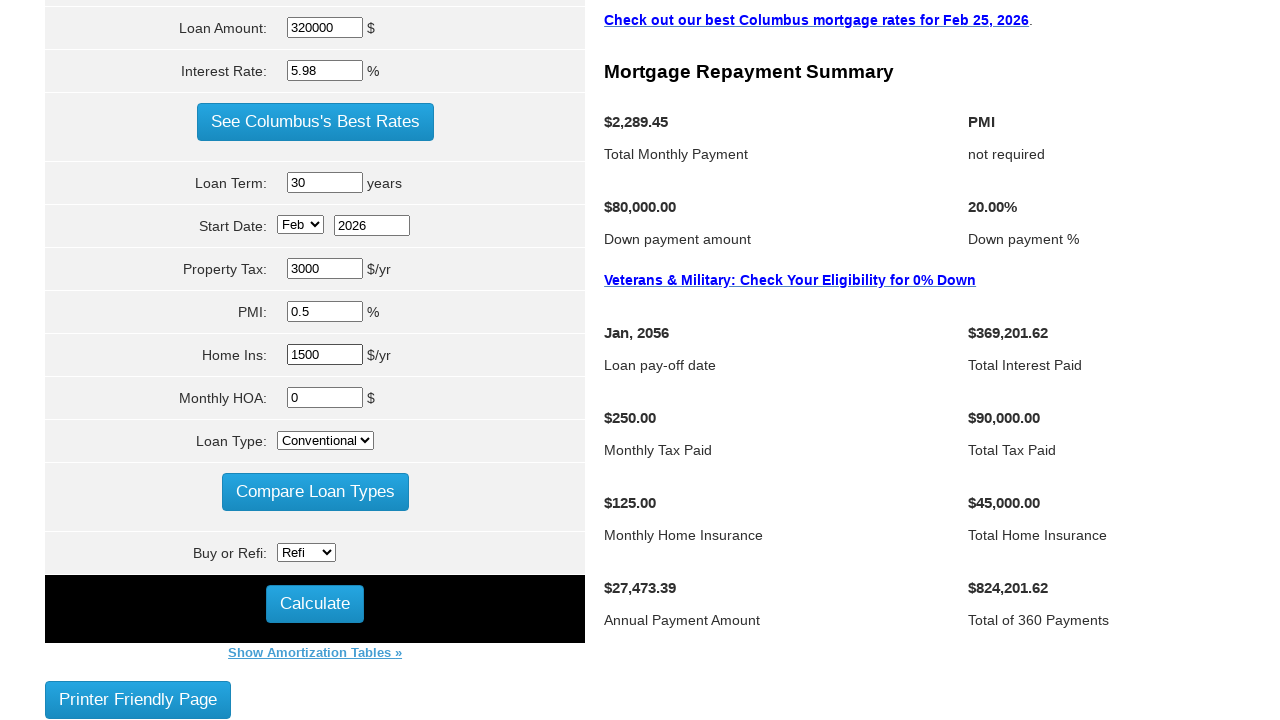